Navigates to a text box form page and verifies that input elements are present on the page

Starting URL: https://demoqa.com/text-box/

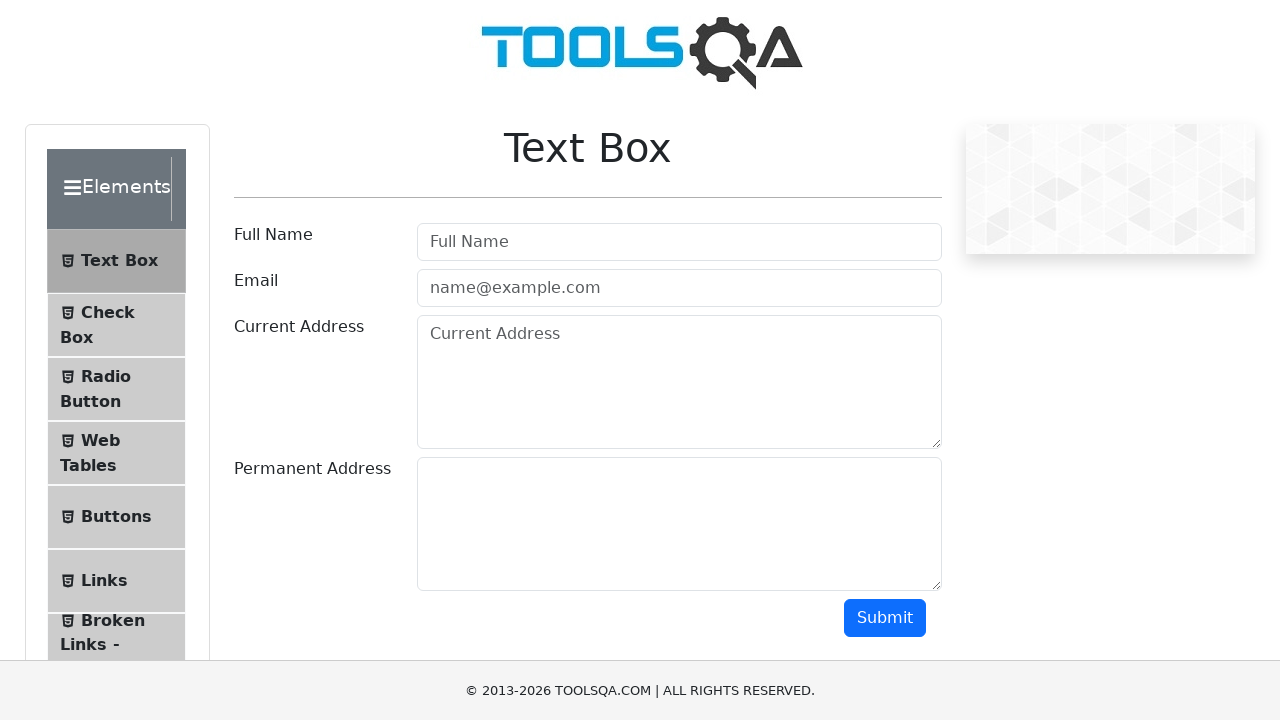

Navigated to text box form page
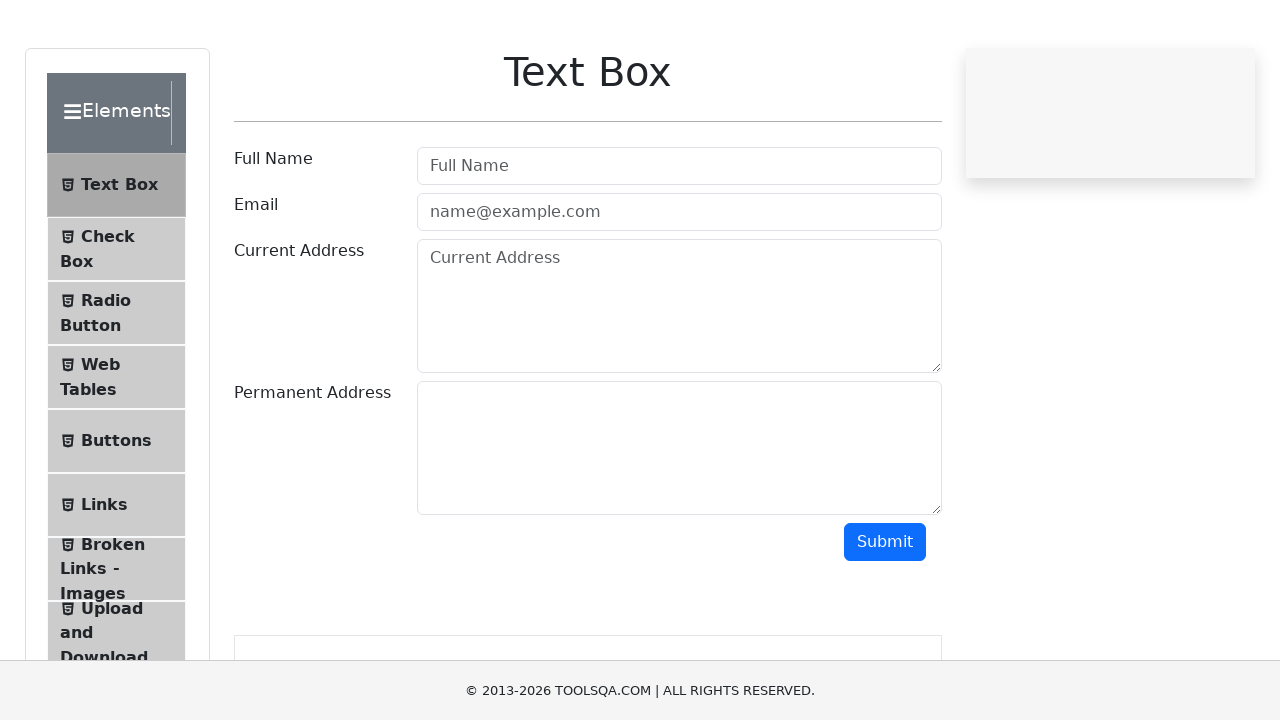

Input elements are visible on the page
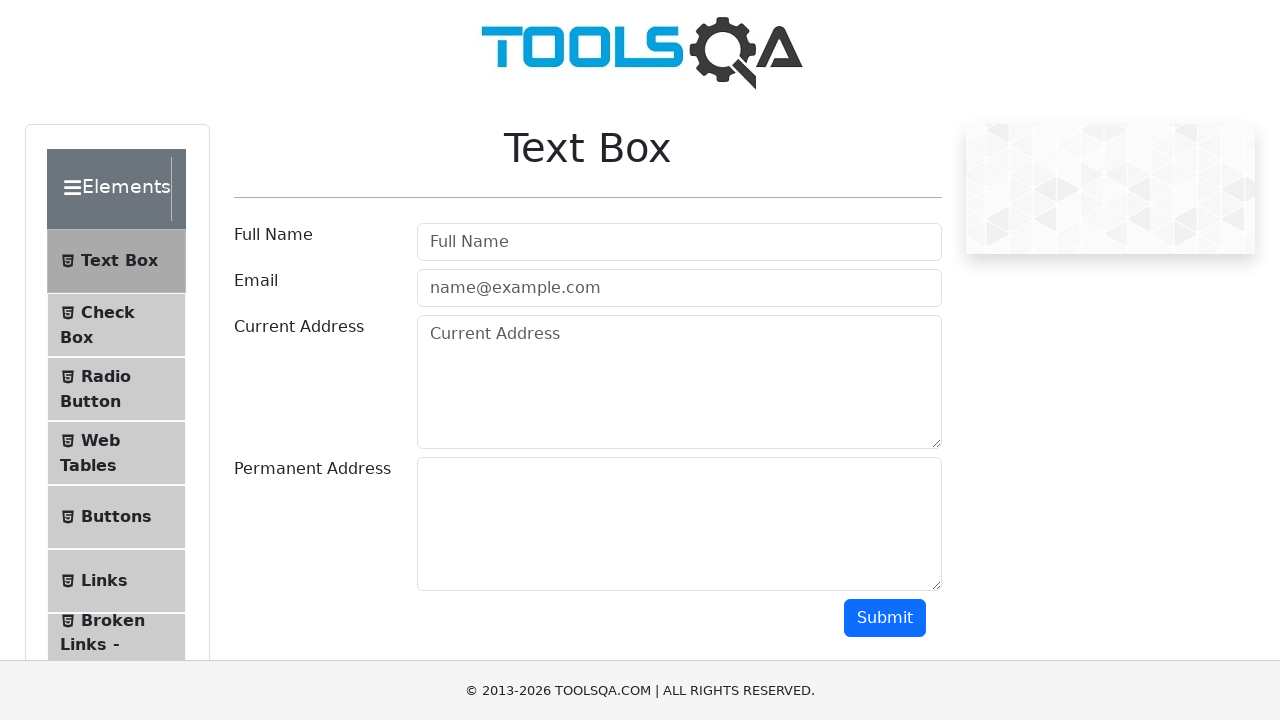

Found 2 input elements on the page
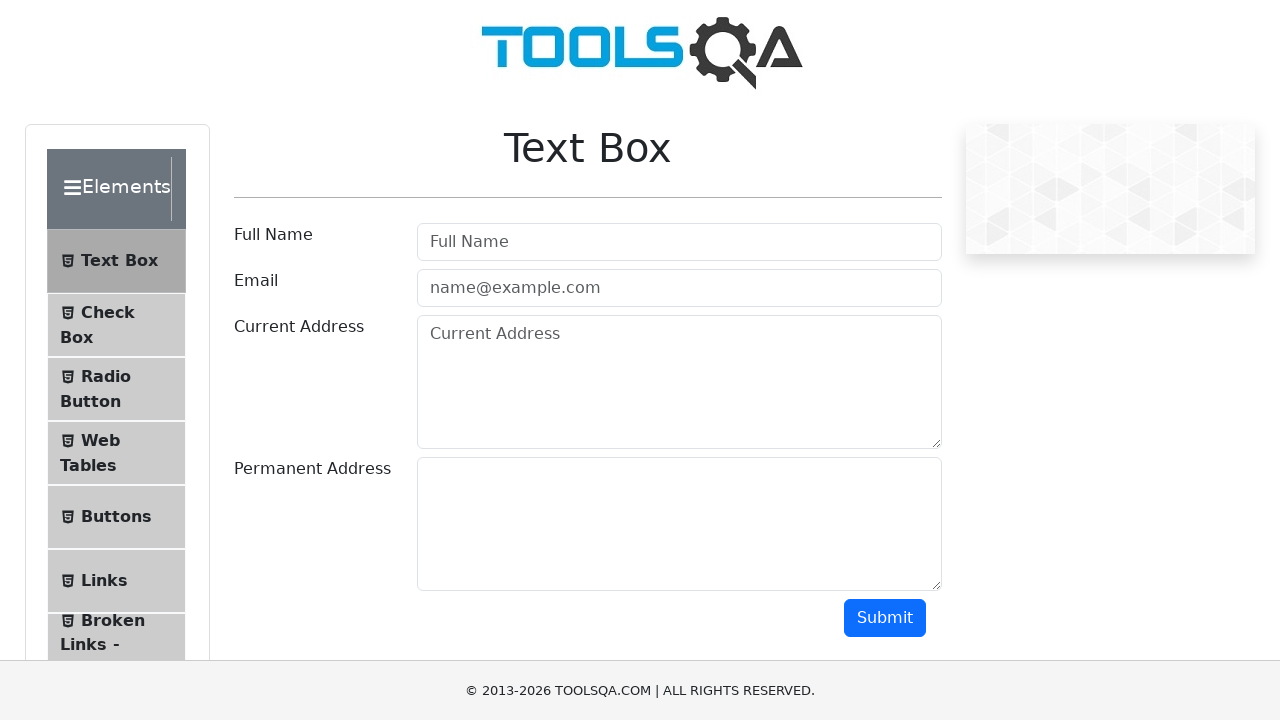

Verified that input elements are present on the page
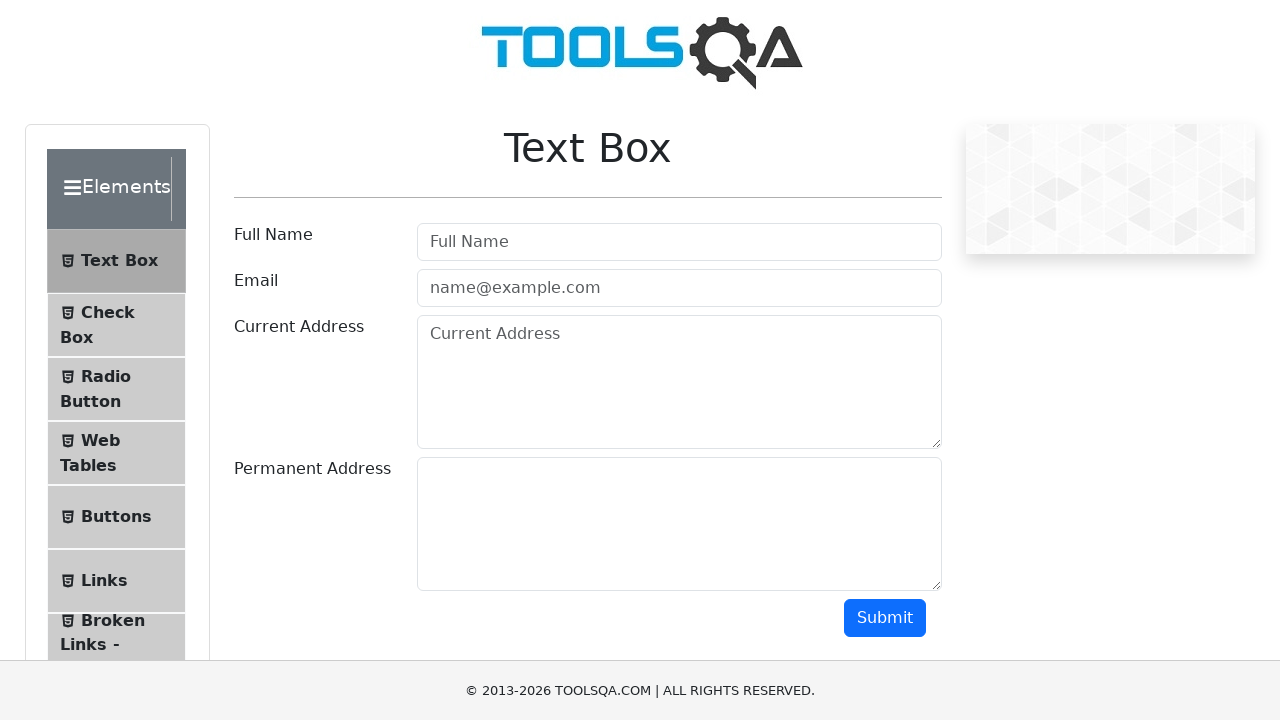

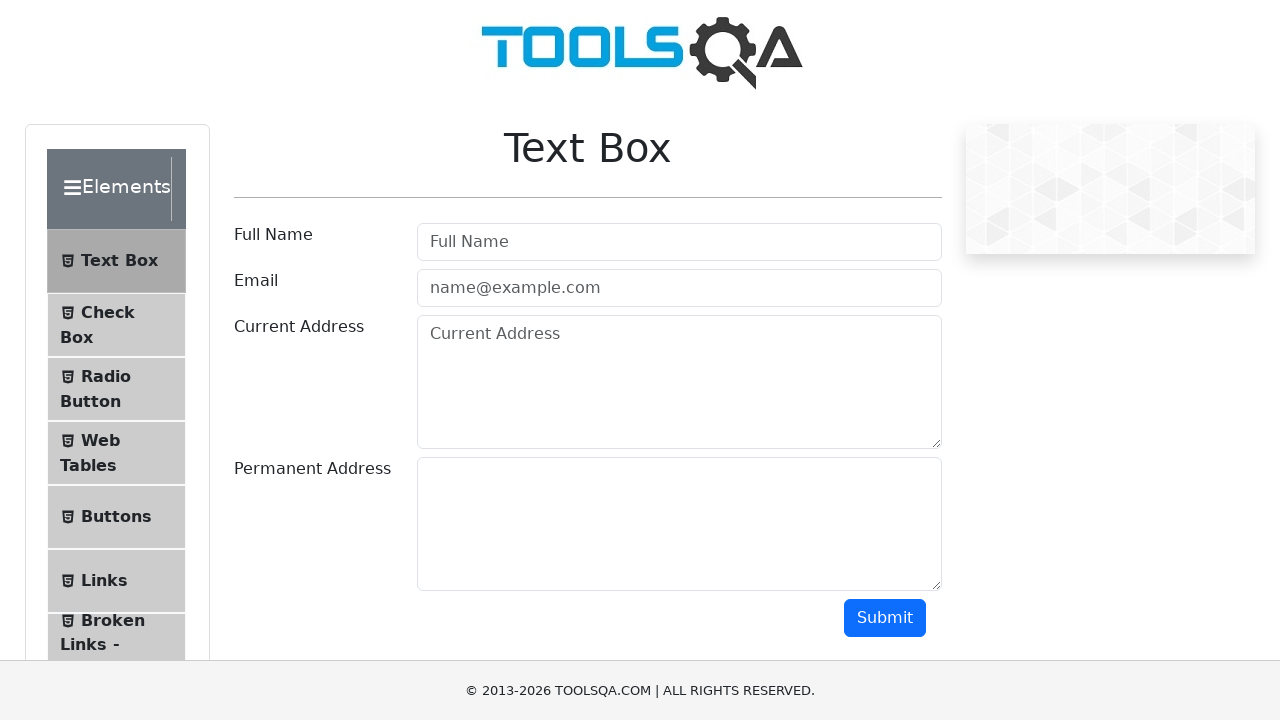